Navigates to the Challenging DOM page on the-internet.herokuapp.com and verifies that the page title is "The Internet" using JavaScript execution.

Starting URL: https://the-internet.herokuapp.com/challenging_dom

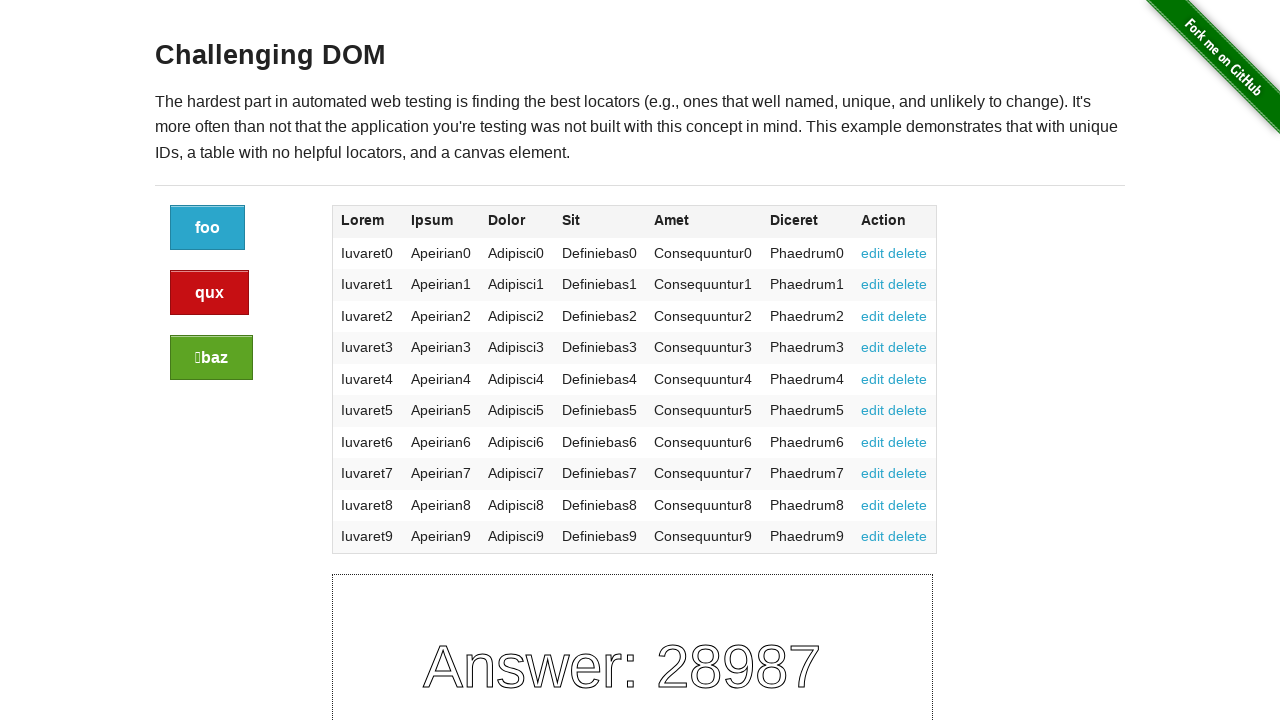

Navigated to the Challenging DOM page
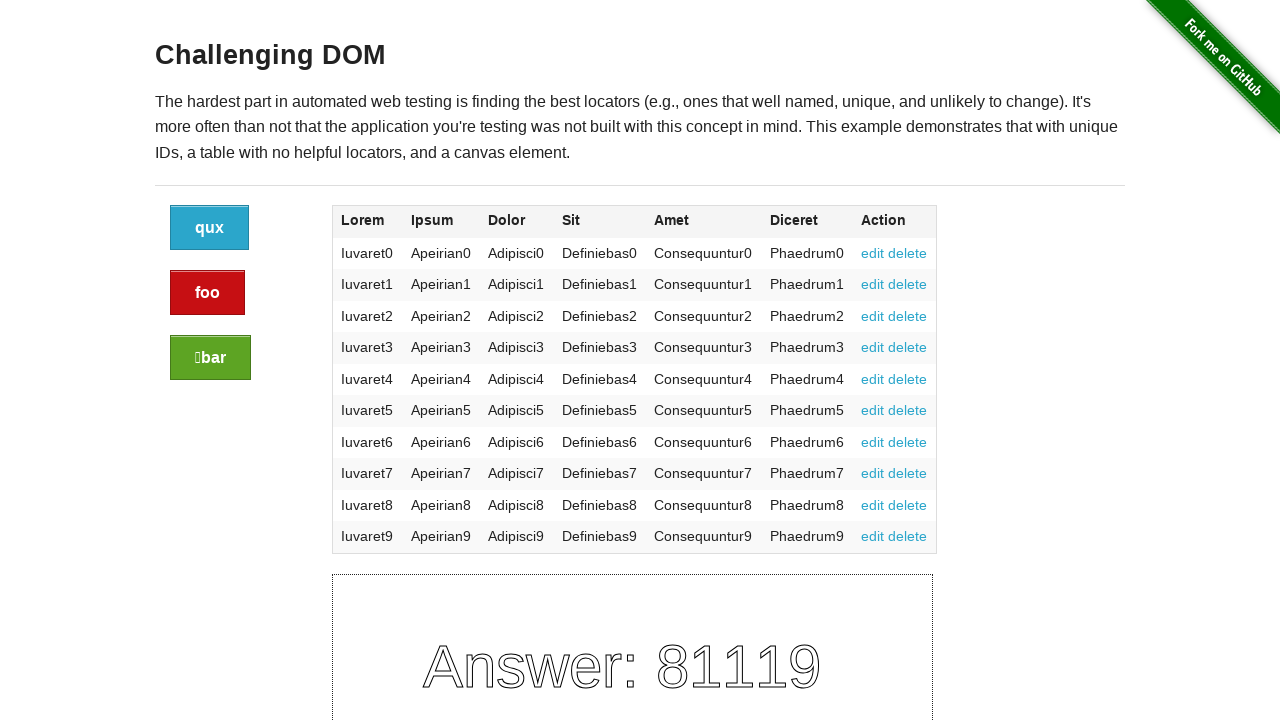

Retrieved page title using JavaScript: 'The Internet'
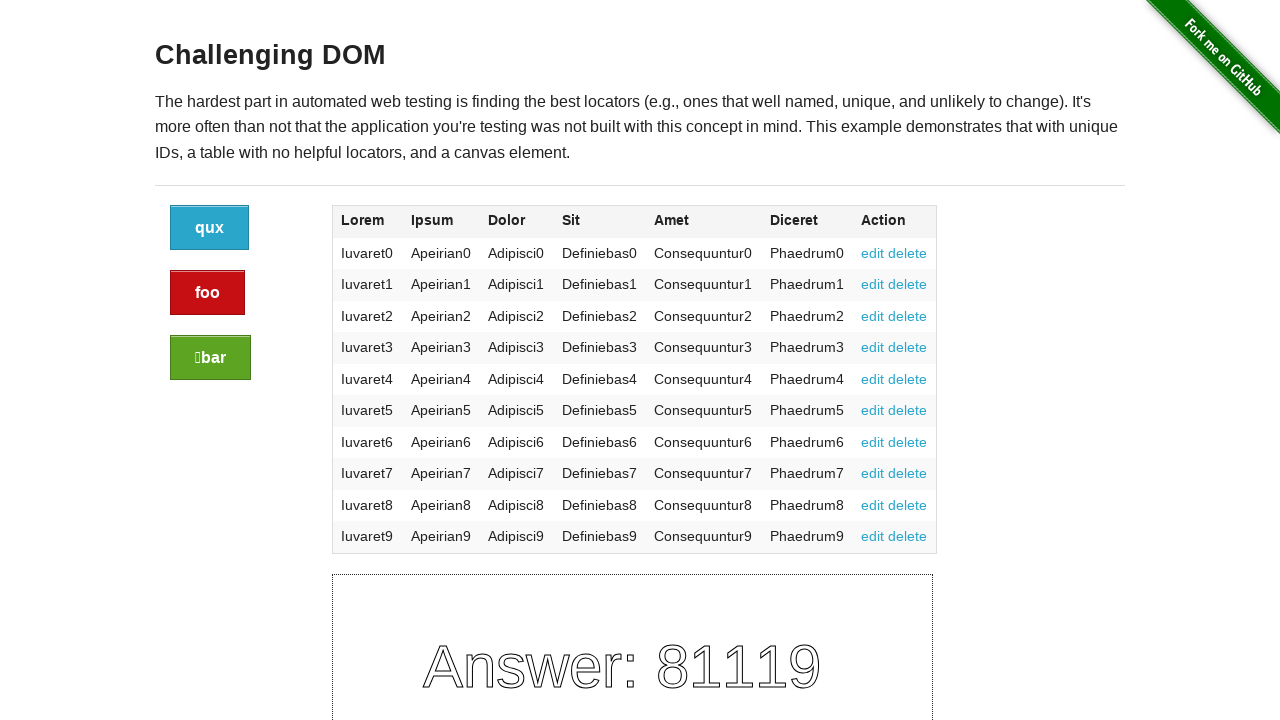

Verified page title matches expected value 'The Internet'
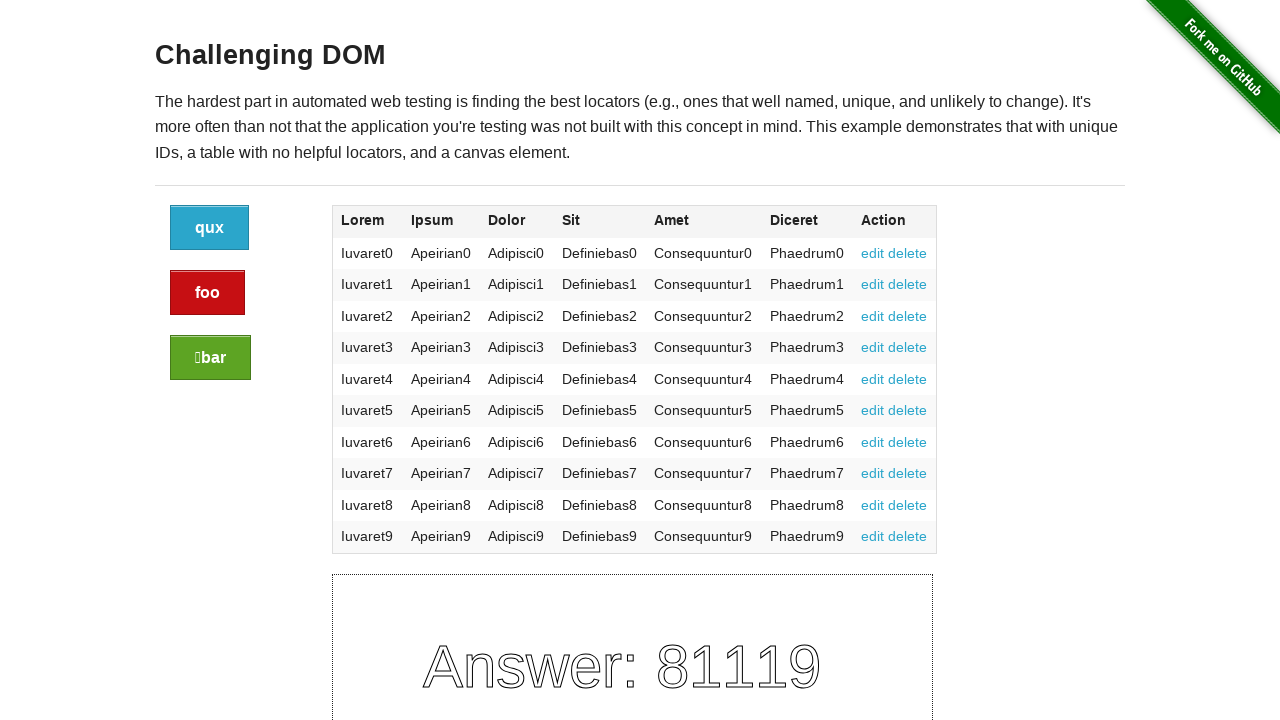

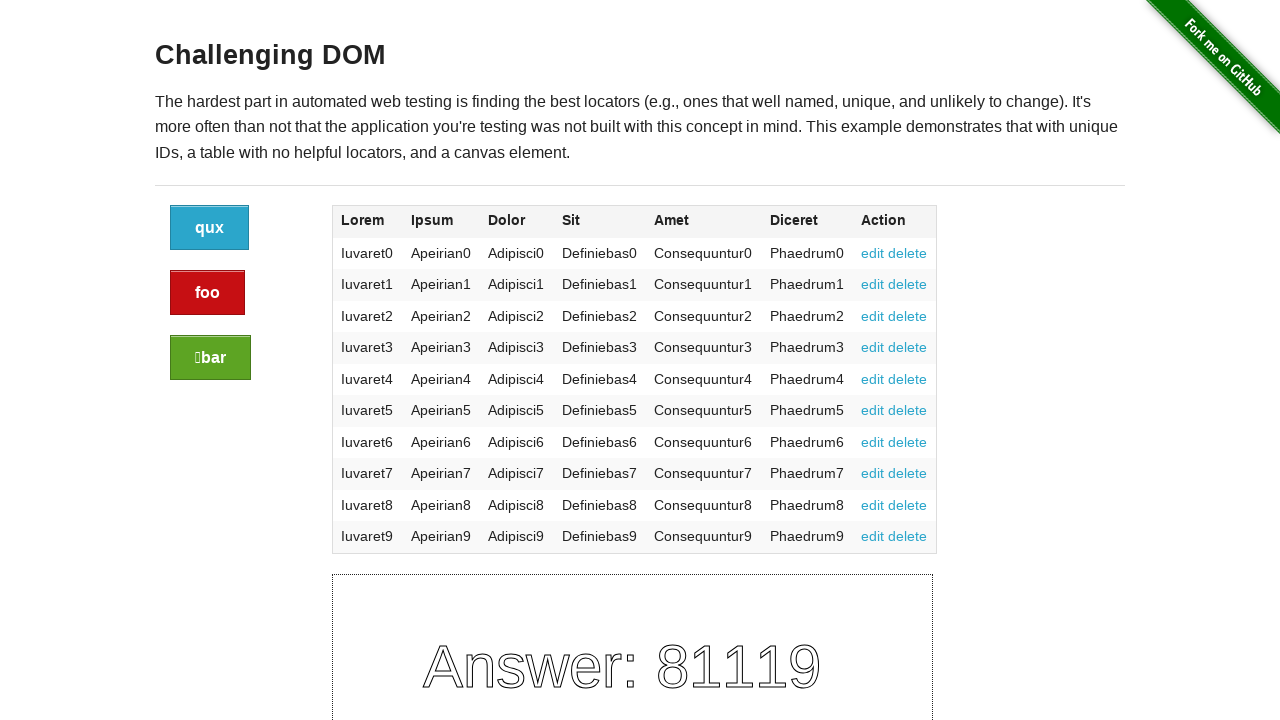